Tests dynamic click button functionality by performing a single click and verifying the success message appears

Starting URL: https://demoqa.com/buttons

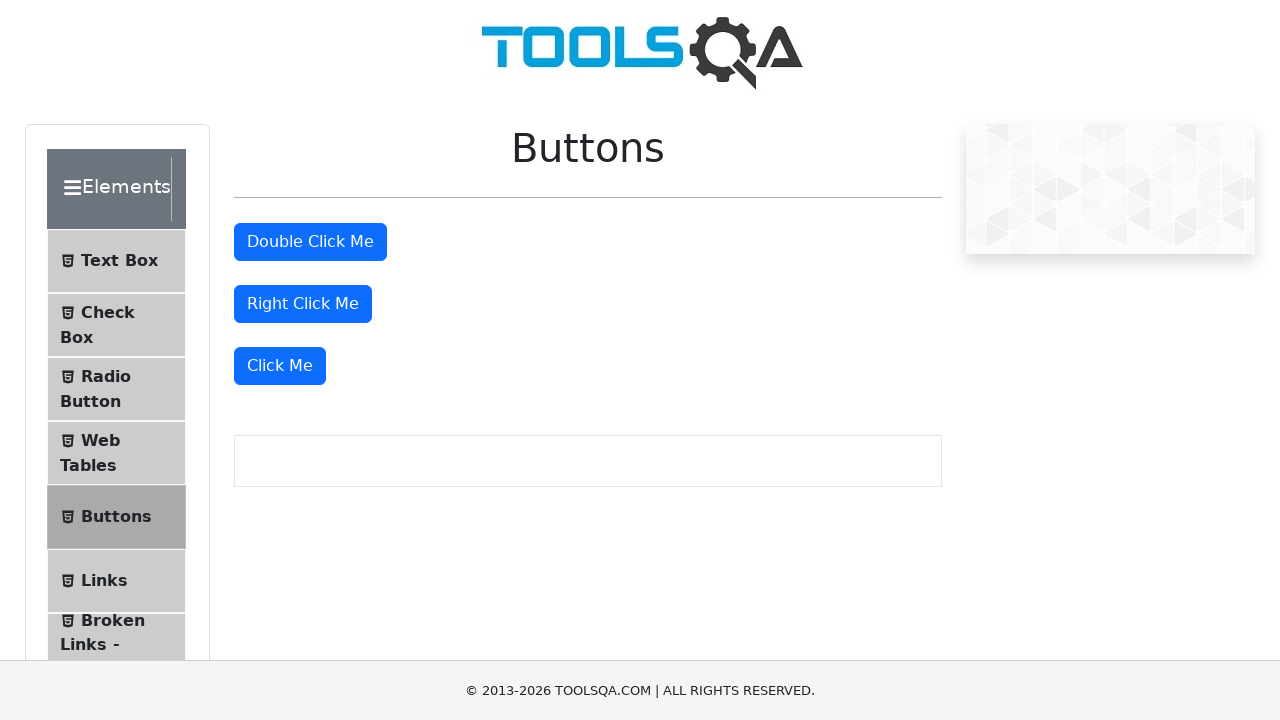

Clicked the dynamic click button with text 'Click Me' at (280, 366) on xpath=//button[text()='Click Me']
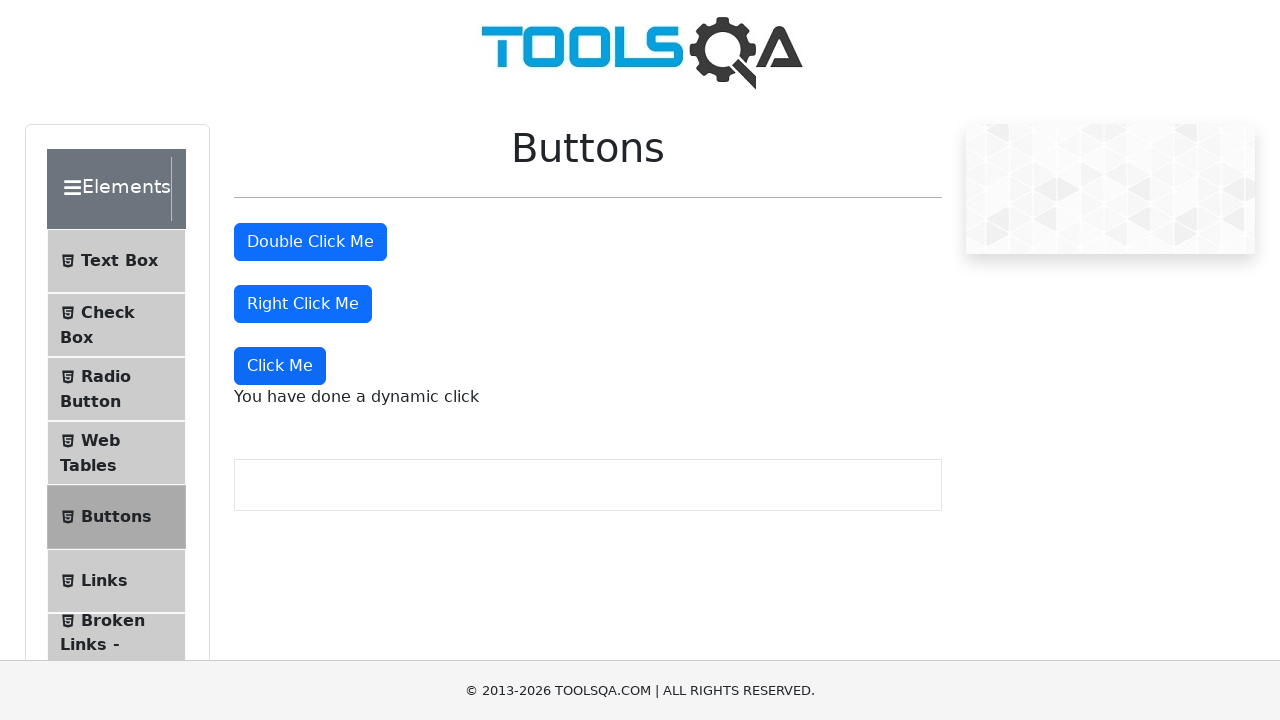

Success message element loaded
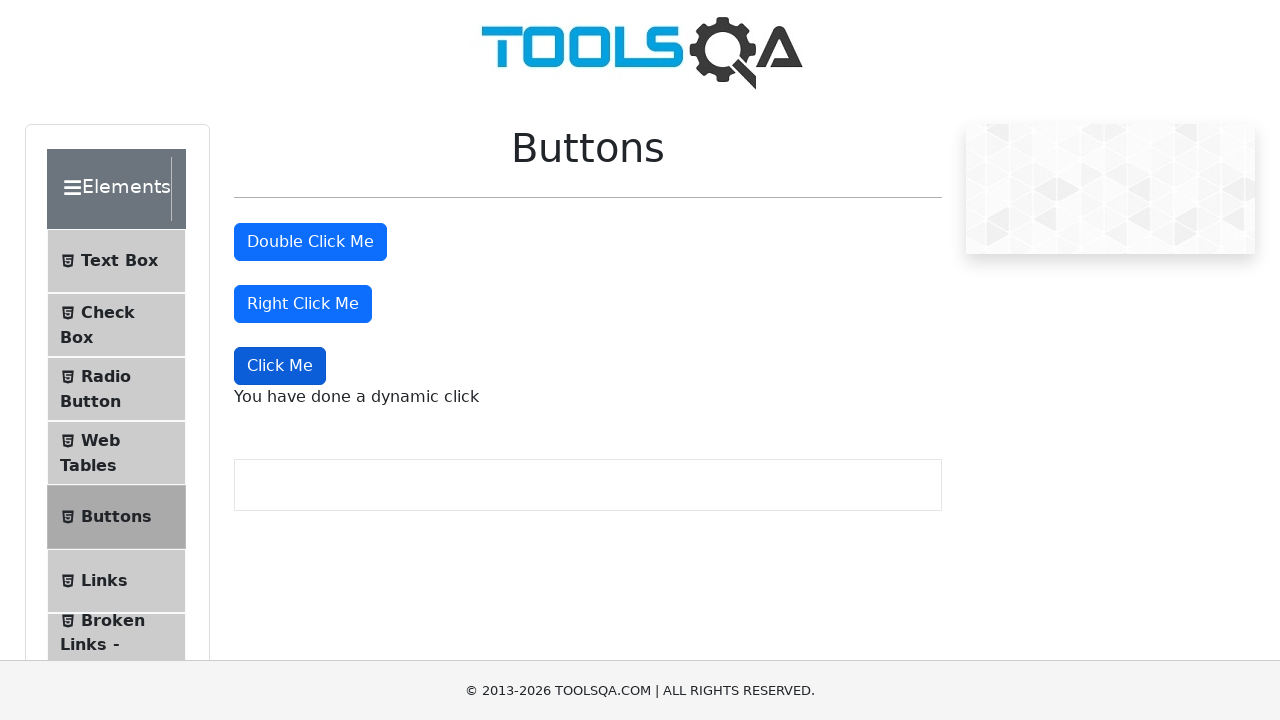

Verified success message displays 'You have done a dynamic click'
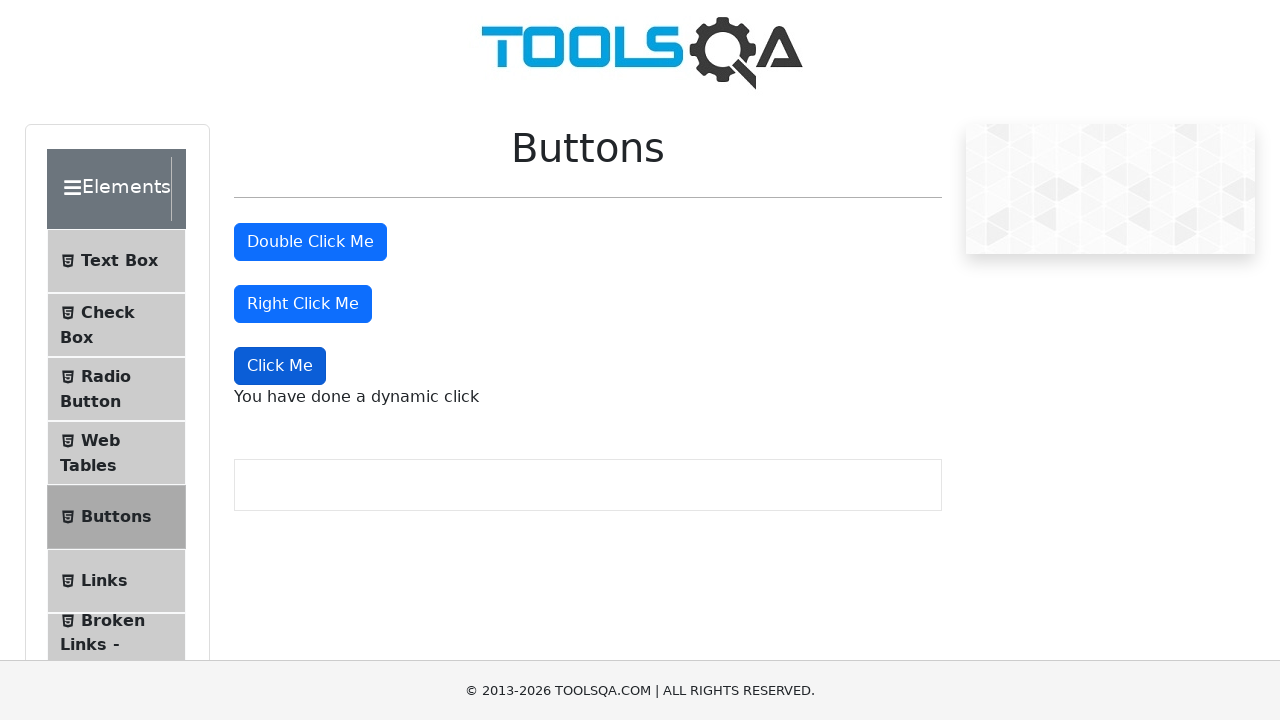

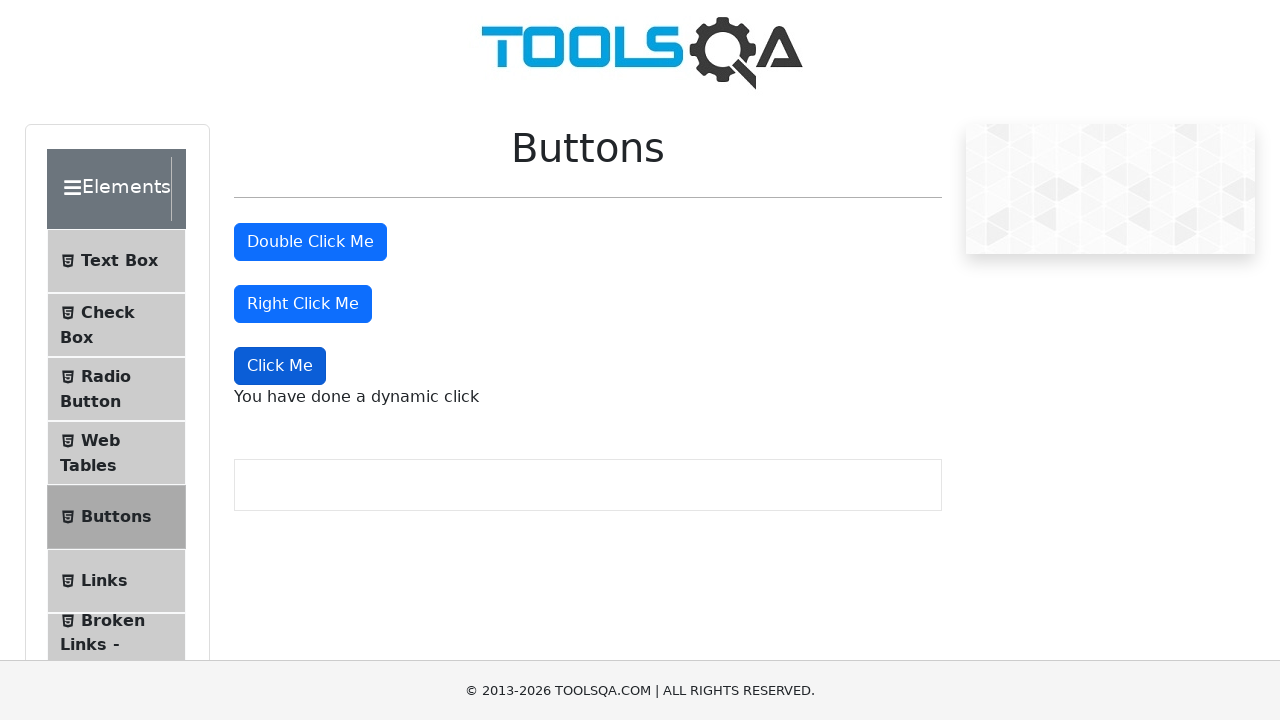